Tests passenger dropdown functionality by opening the dropdown, incrementing the adult passenger count 4 times to reach 5 adults, then closing the dropdown and verifying the count displays correctly.

Starting URL: https://rahulshettyacademy.com/dropdownsPractise/

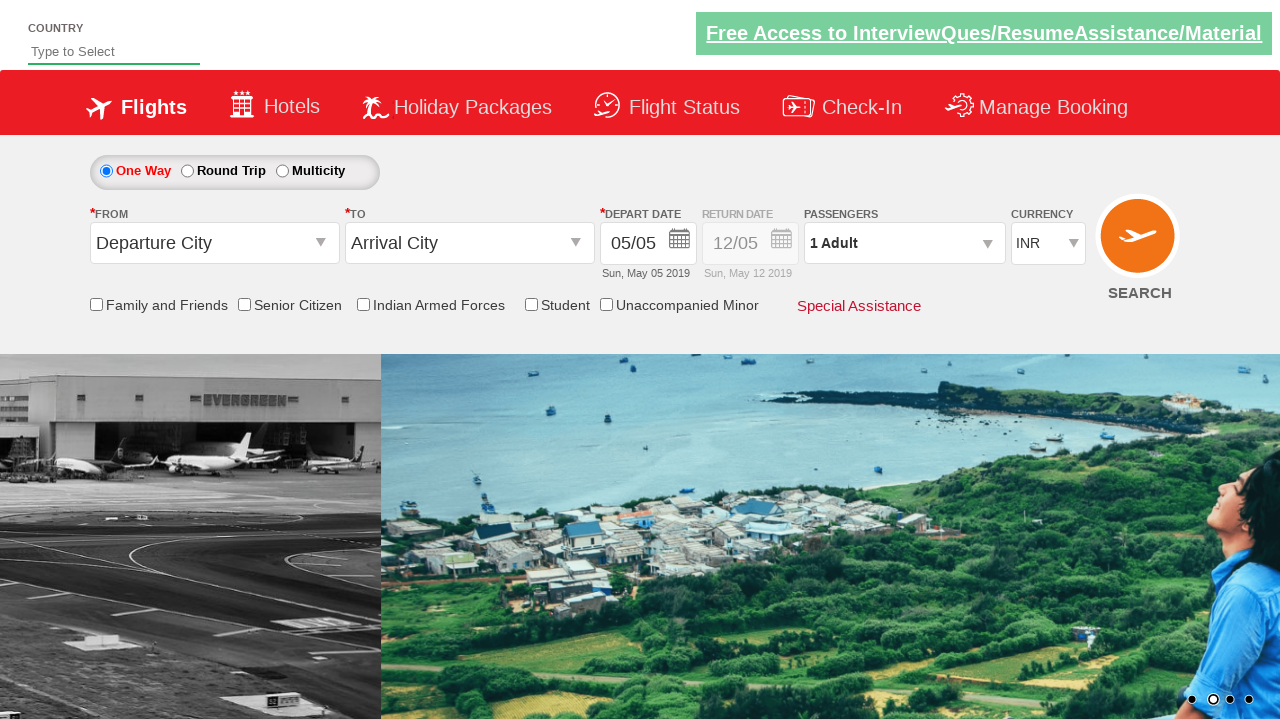

Clicked on passenger info dropdown to open it at (904, 243) on #divpaxinfo
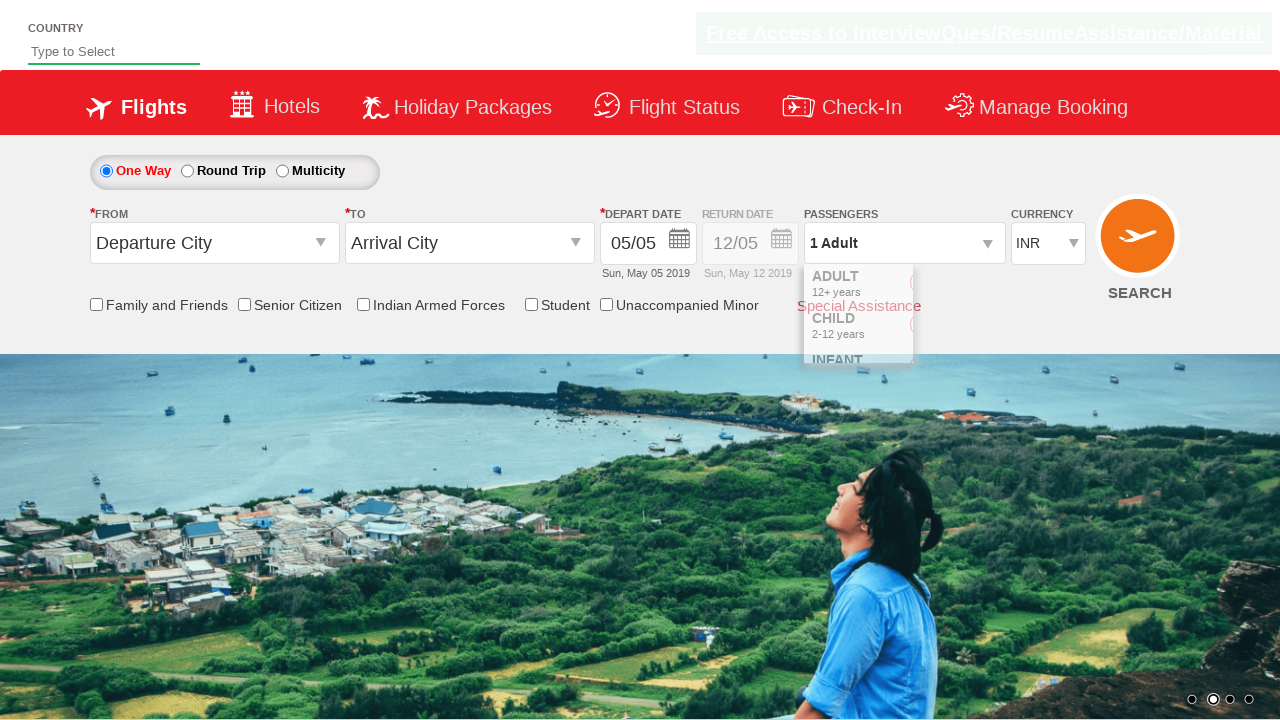

Dropdown loaded and increment adult button became visible
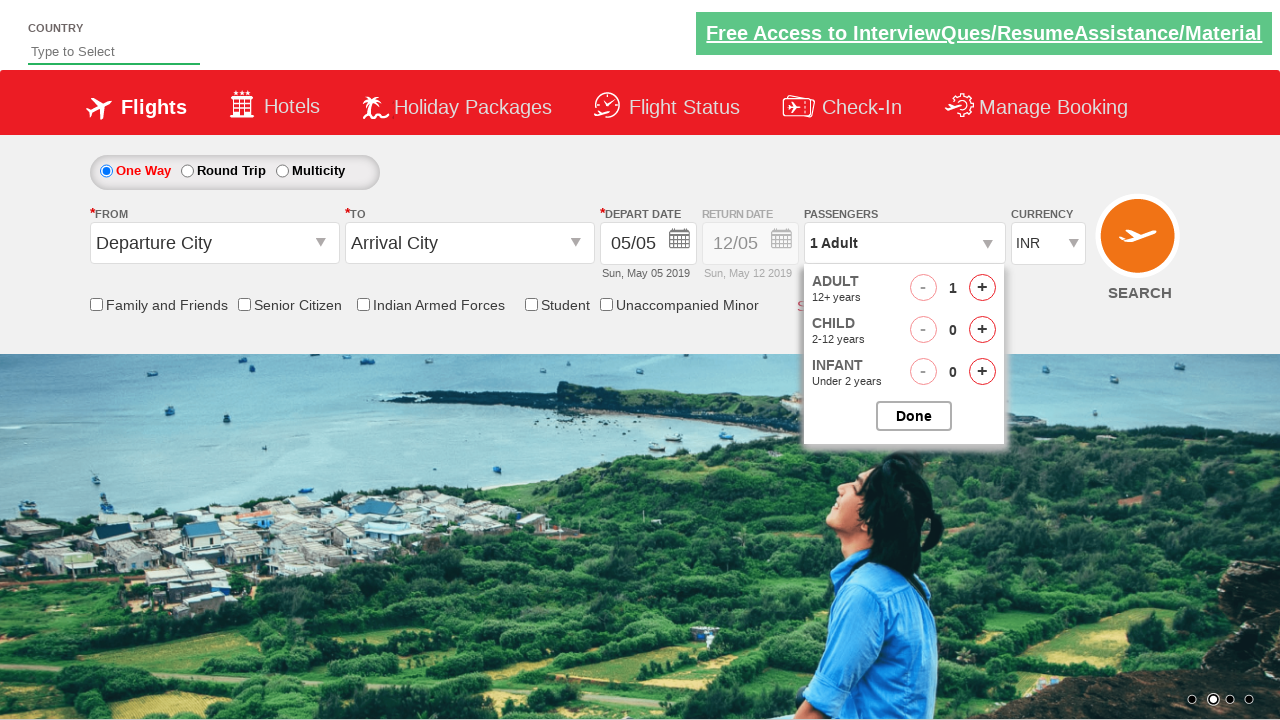

Clicked increment adult button (click 1 of 4) at (982, 288) on #hrefIncAdt
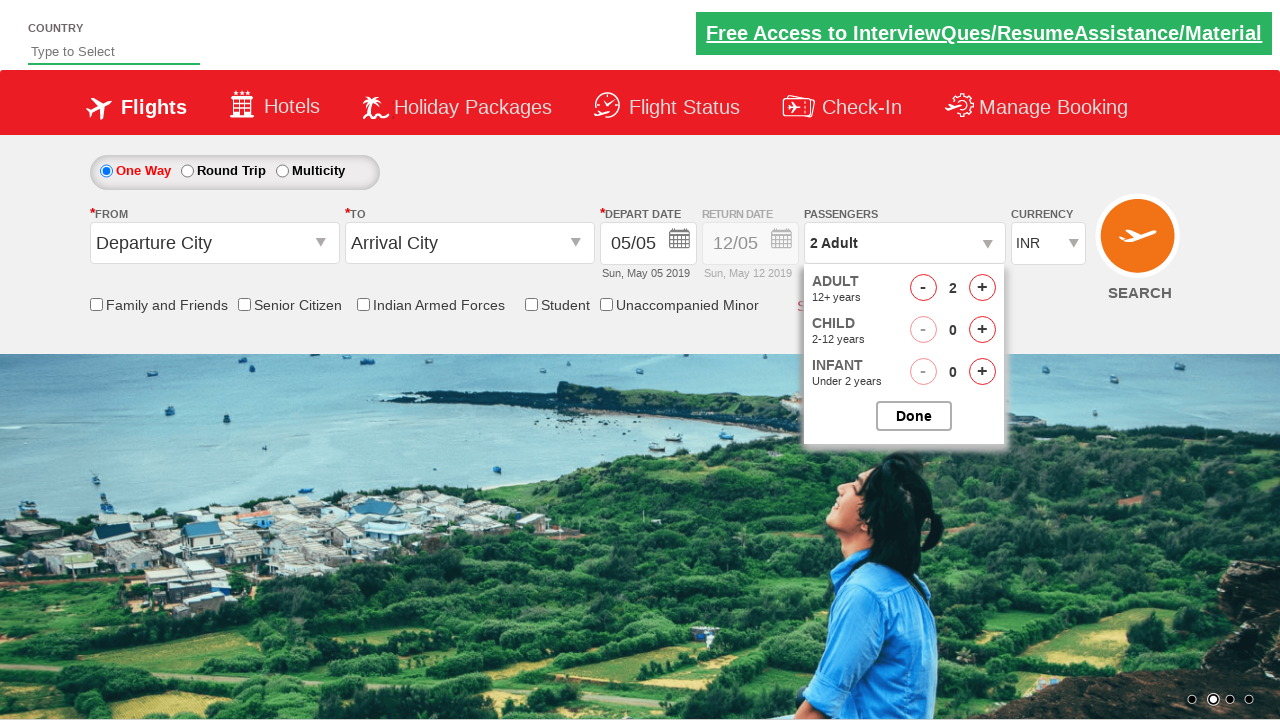

Clicked increment adult button (click 2 of 4) at (982, 288) on #hrefIncAdt
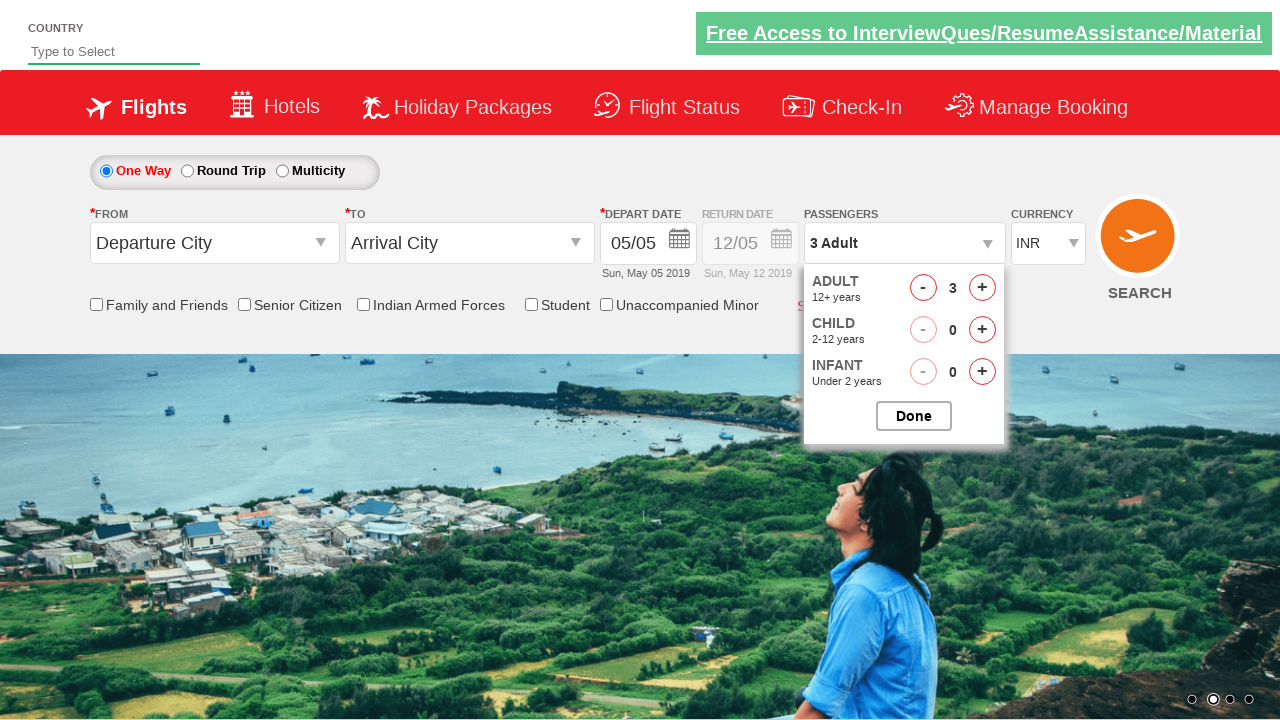

Clicked increment adult button (click 3 of 4) at (982, 288) on #hrefIncAdt
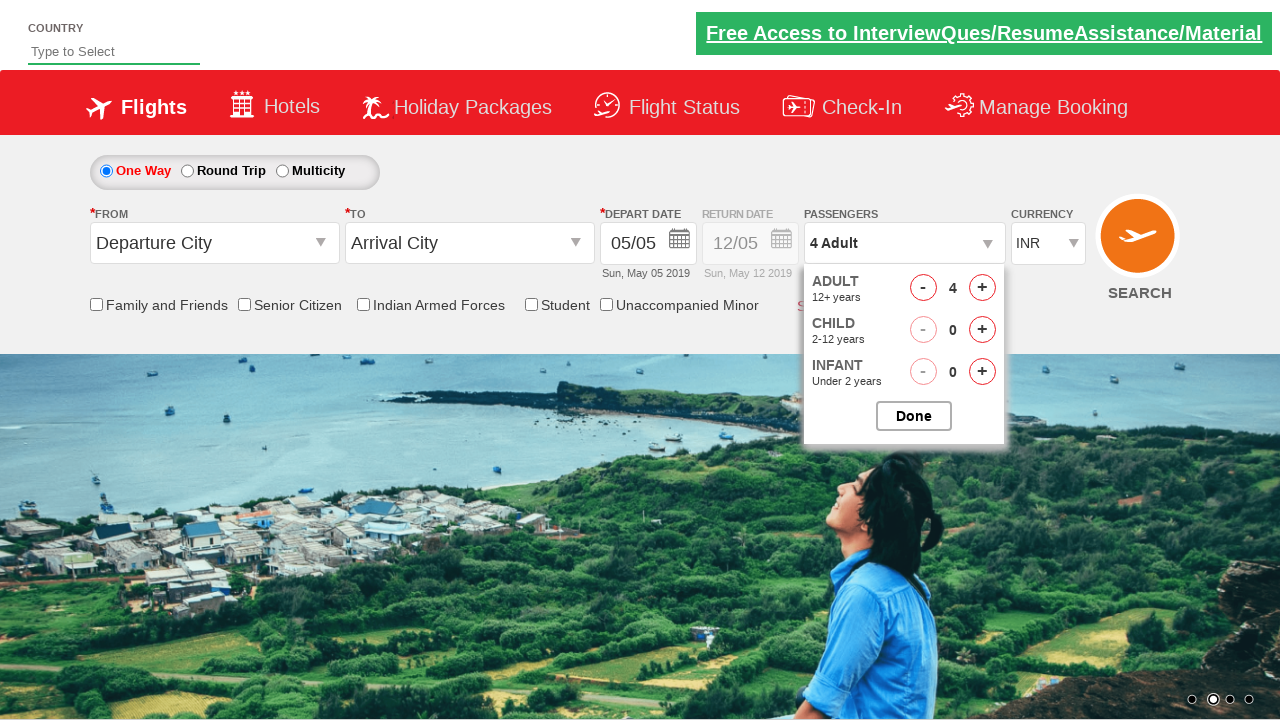

Clicked increment adult button (click 4 of 4) at (982, 288) on #hrefIncAdt
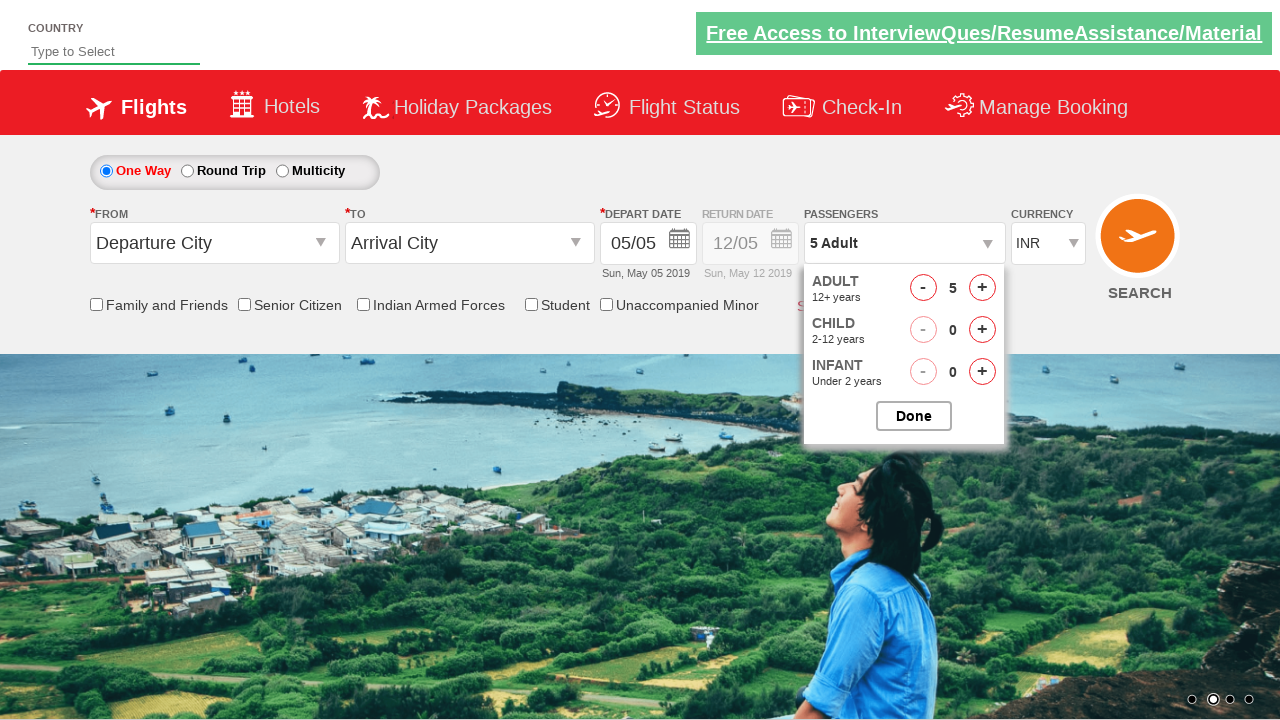

Closed the passenger selection dropdown at (914, 416) on #btnclosepaxoption
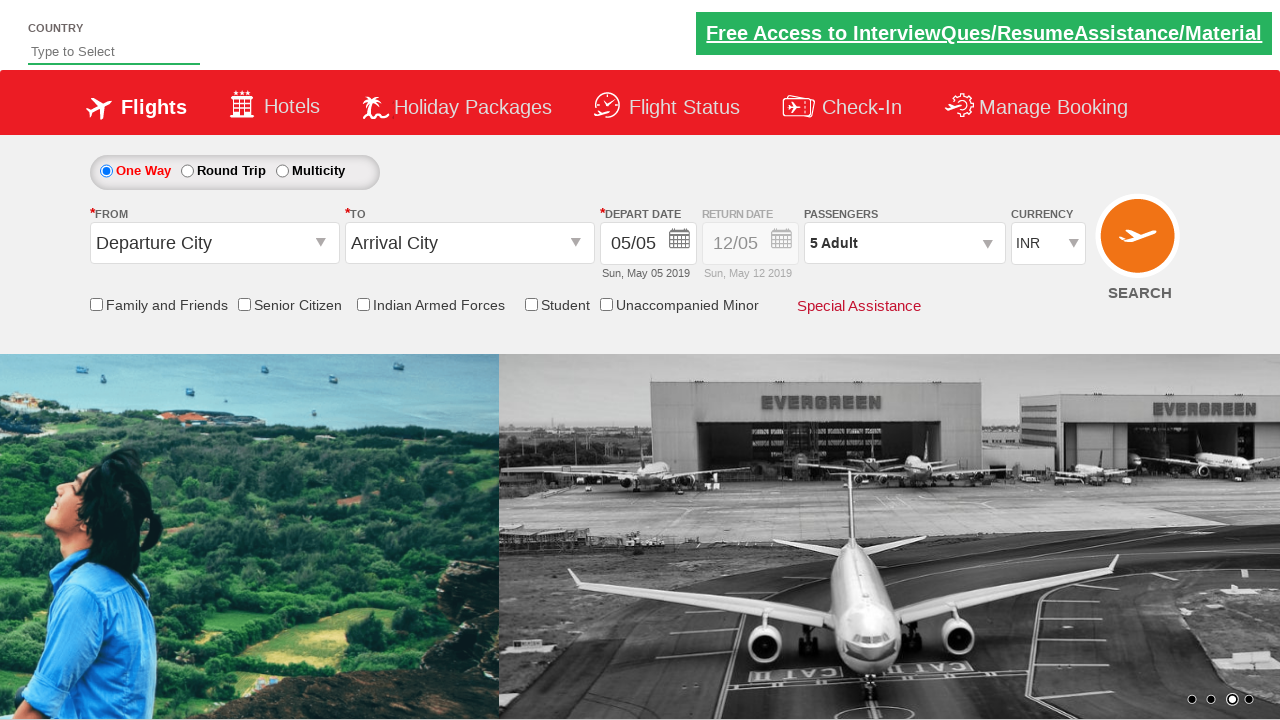

Verified passenger count displays '5 Adult'
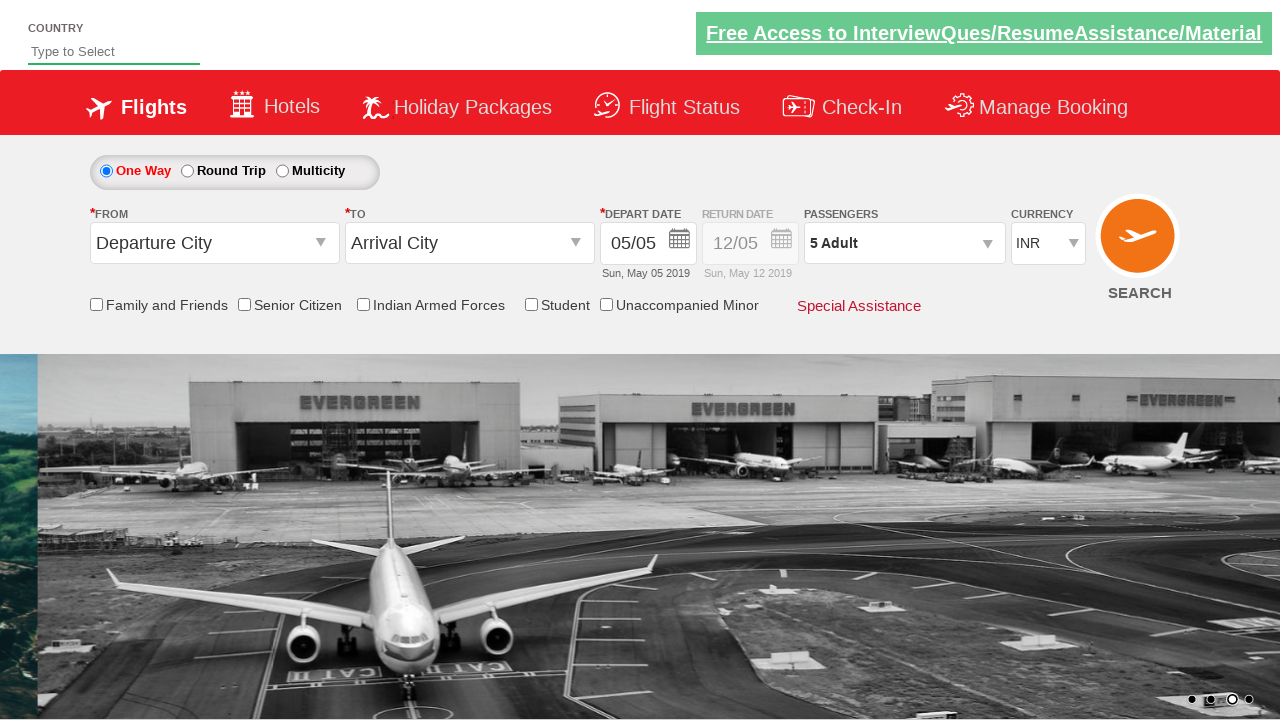

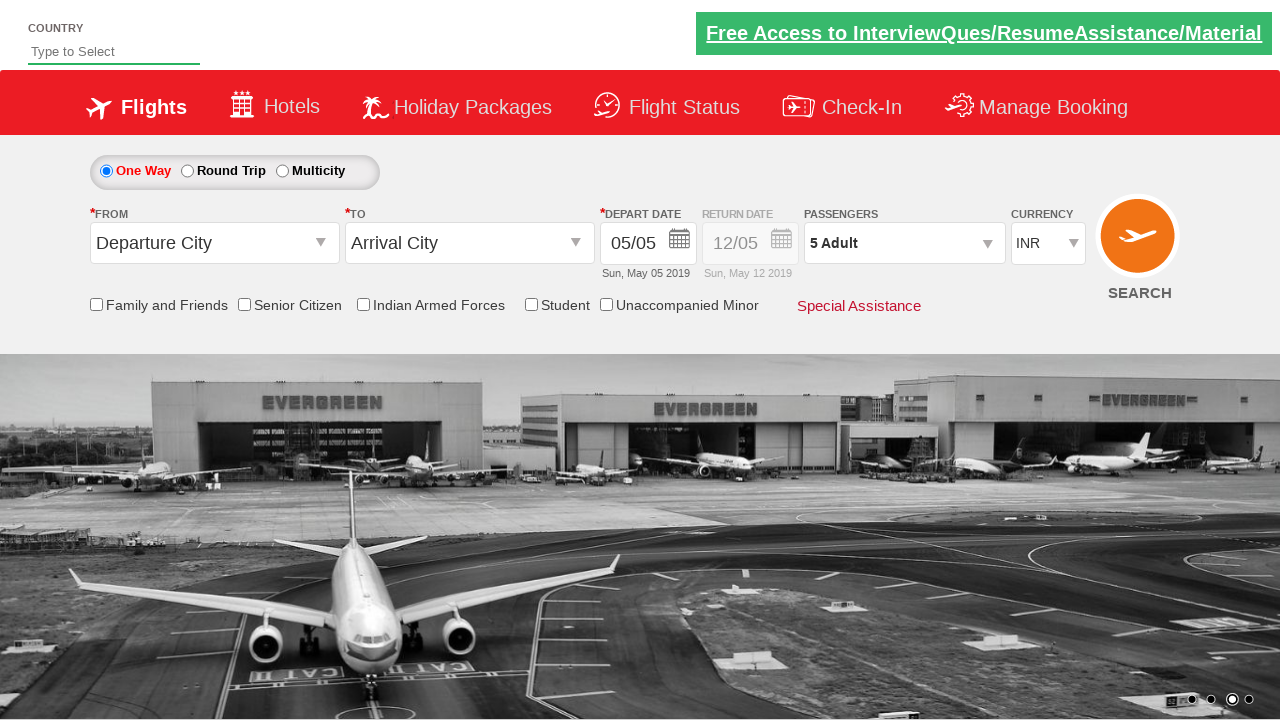